Tests the text box form by filling in name, email, current address, and permanent address fields, then submitting

Starting URL: https://demoqa.com/

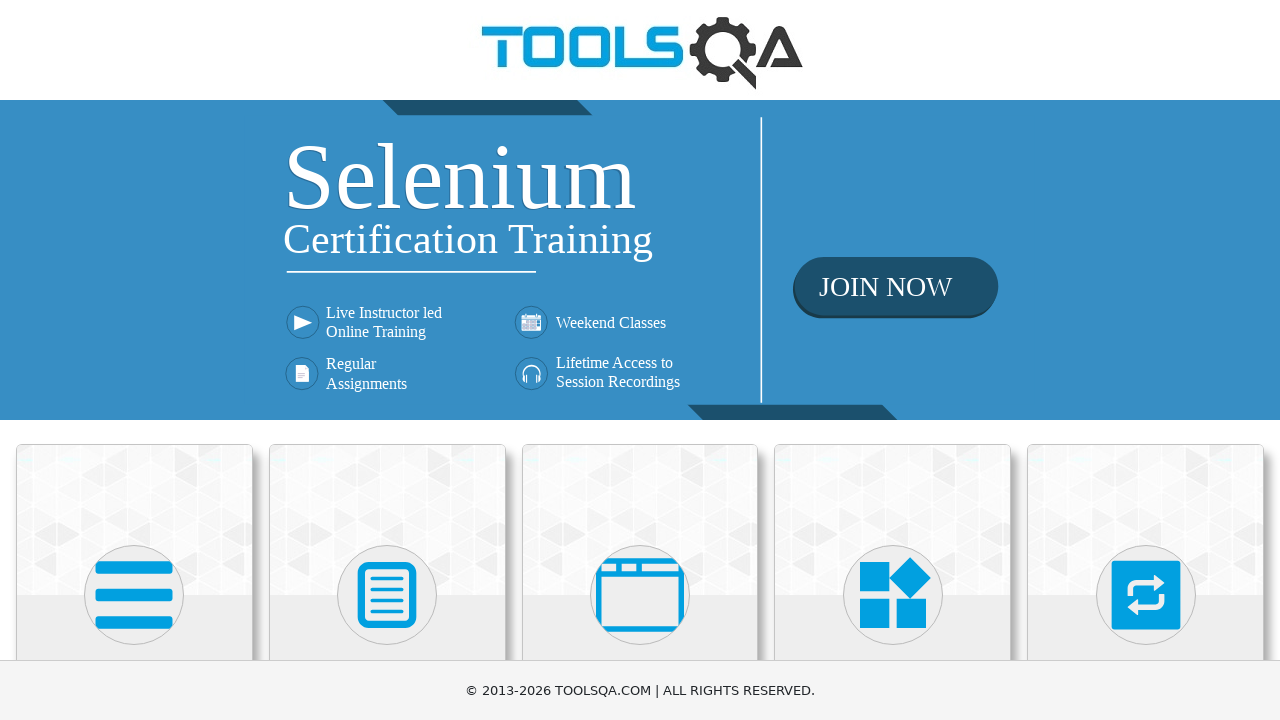

Clicked on Elements card at (134, 595) on xpath=//div[@class='card mt-4 top-card'][1]//*[name()='svg']
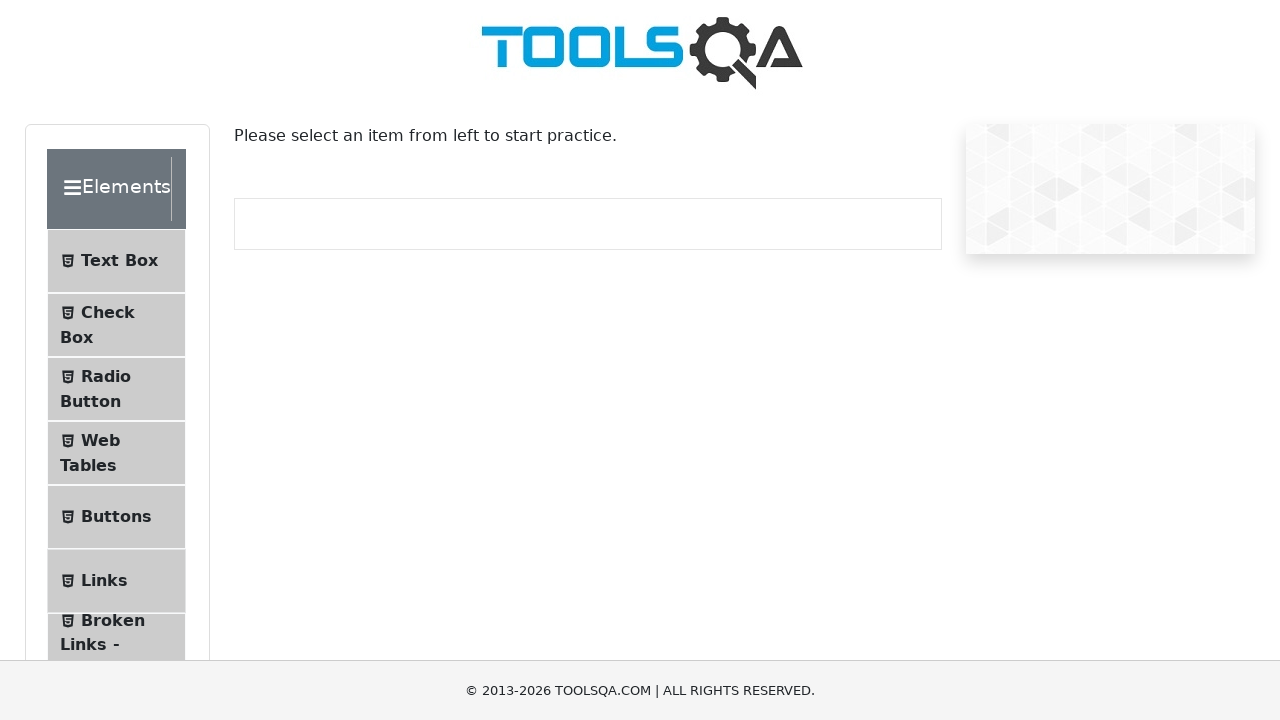

Clicked on Text Box menu item at (119, 261) on text=Text Box
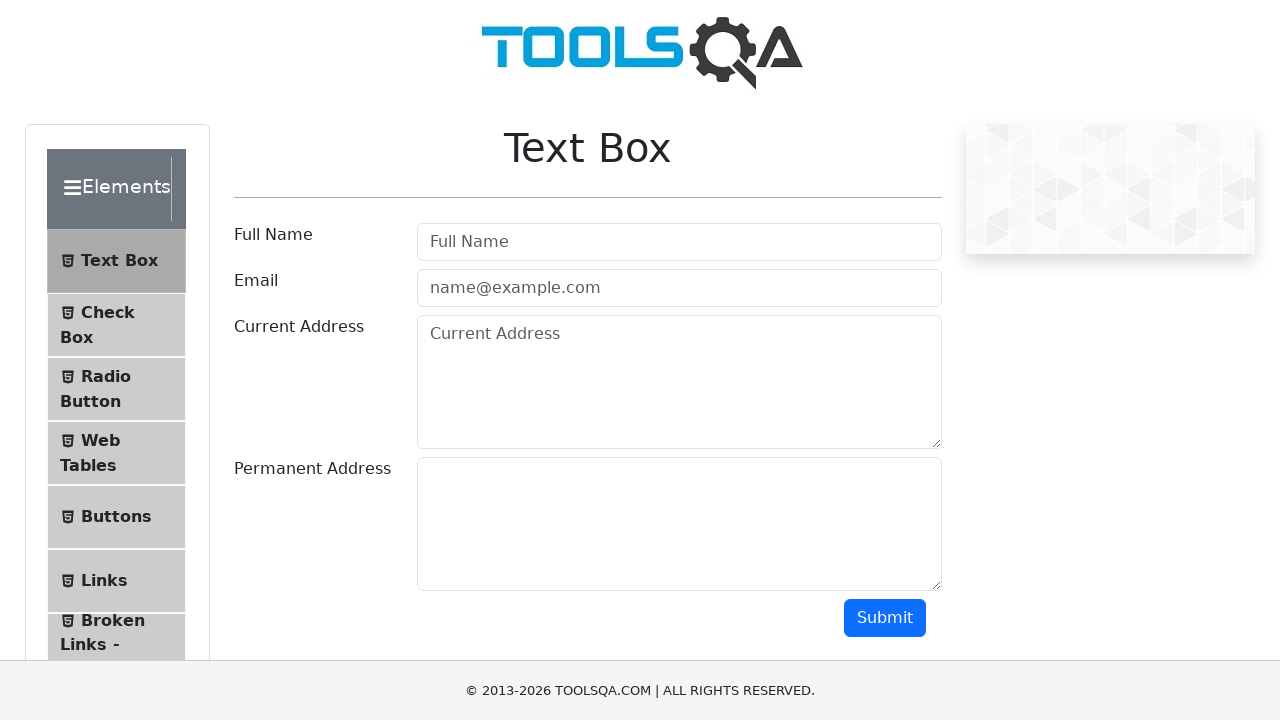

Filled full name field with 'Artem De' on #userName
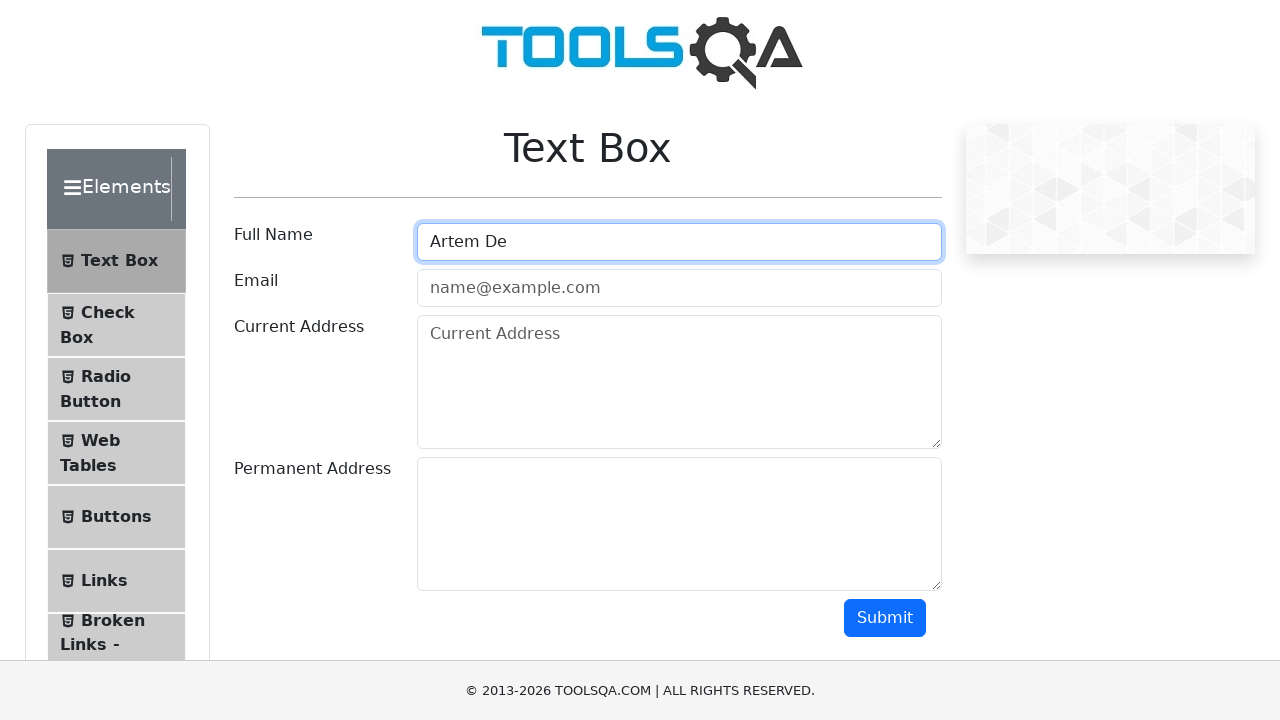

Filled email field with 'test@gmail.com' on #userEmail
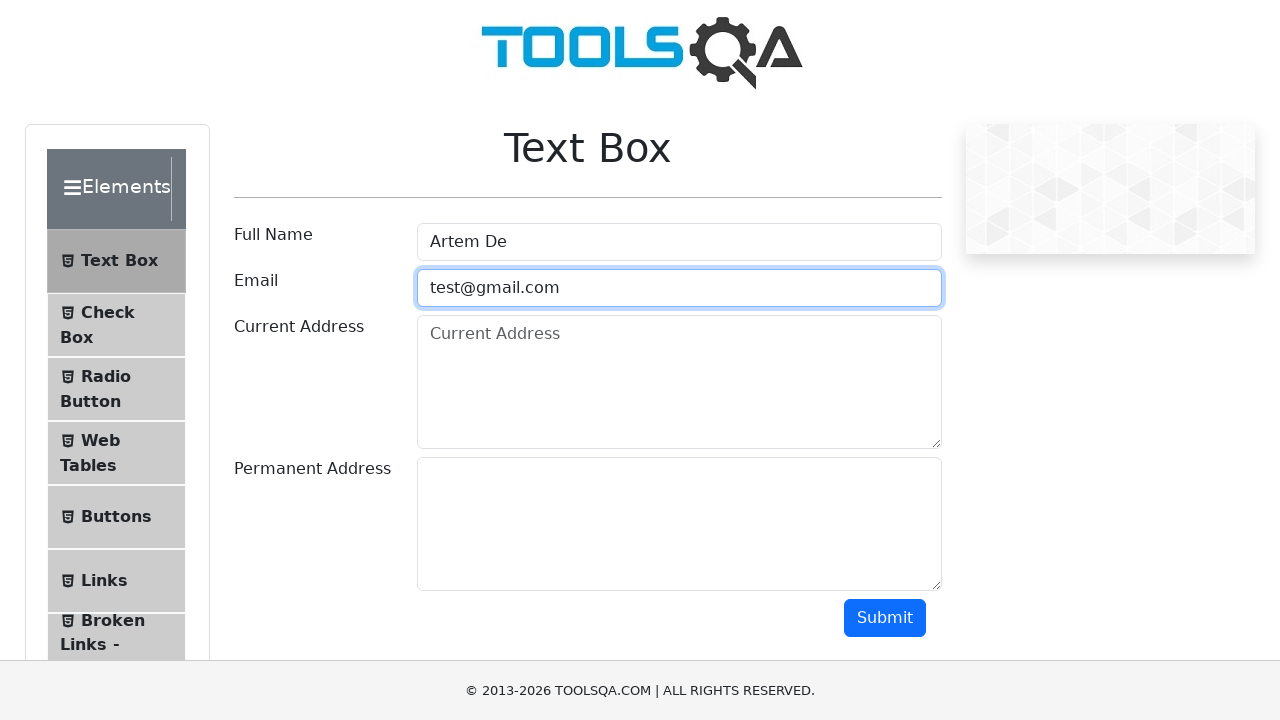

Filled current address field with '123 Main St, Anytown USA' on #currentAddress
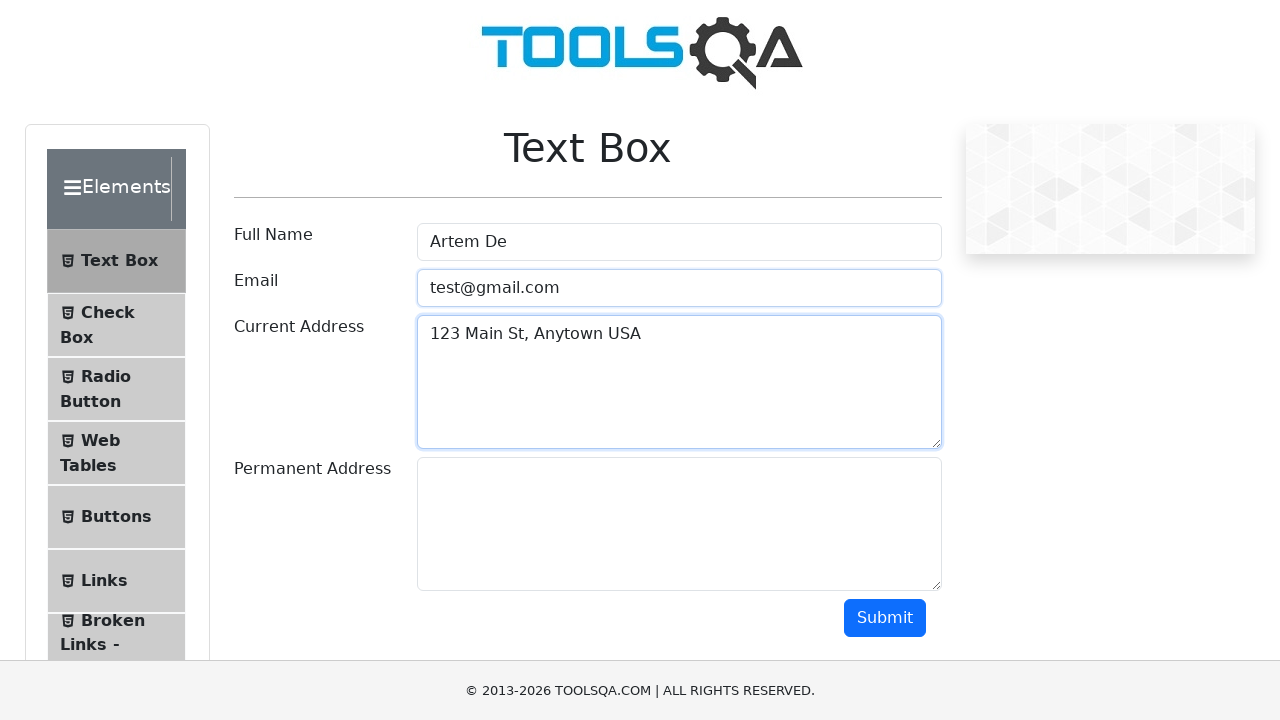

Filled permanent address field with '456 Oak St, Anytown USA' on #permanentAddress
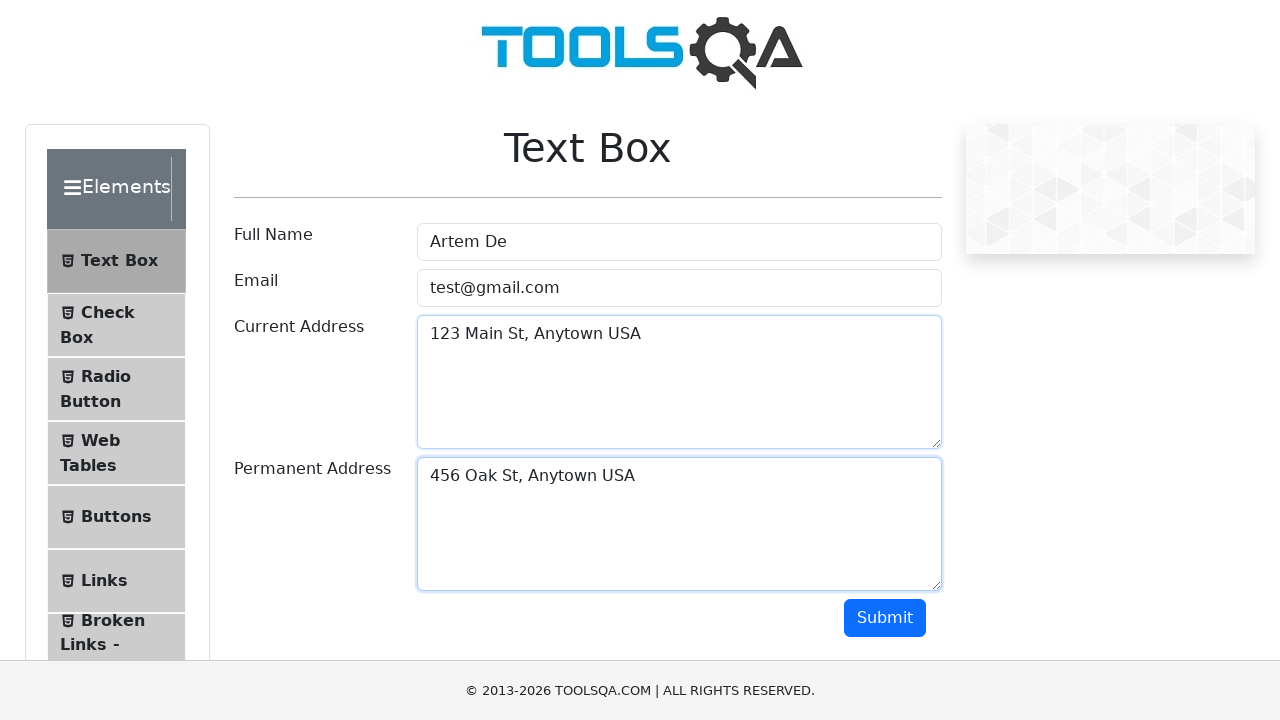

Clicked submit button to submit the form at (885, 618) on #submit
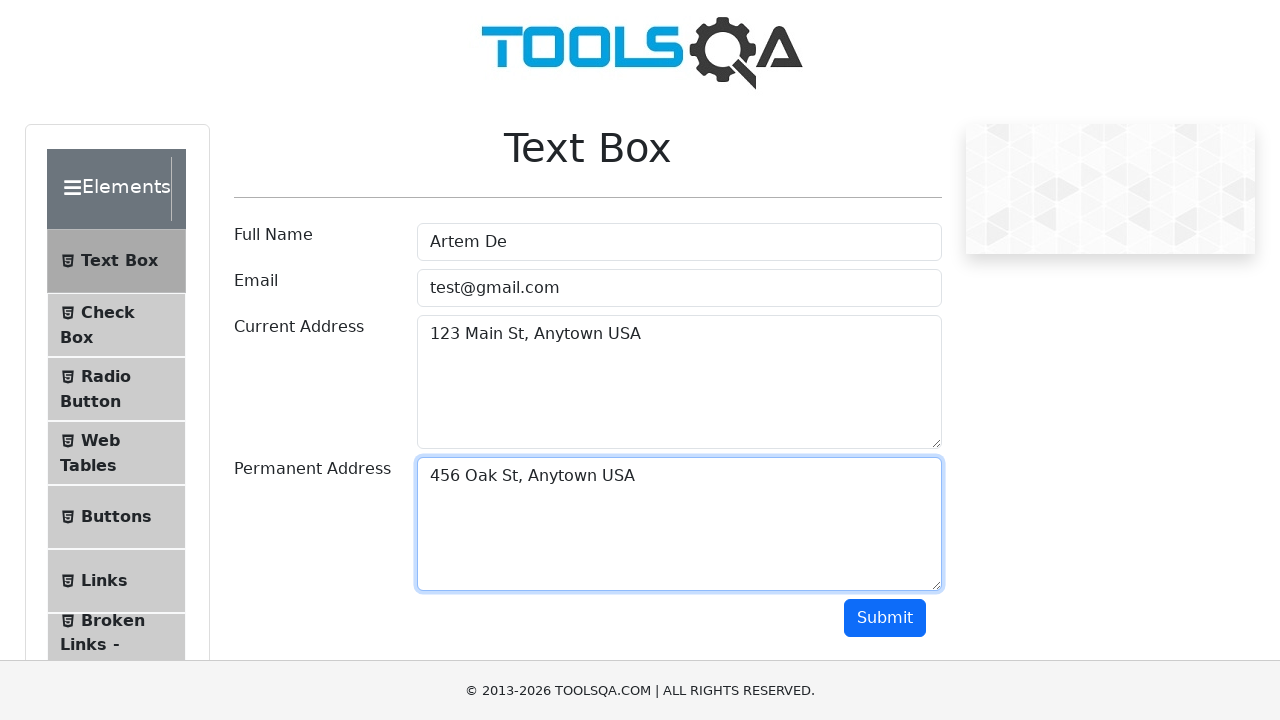

Form submission result appeared
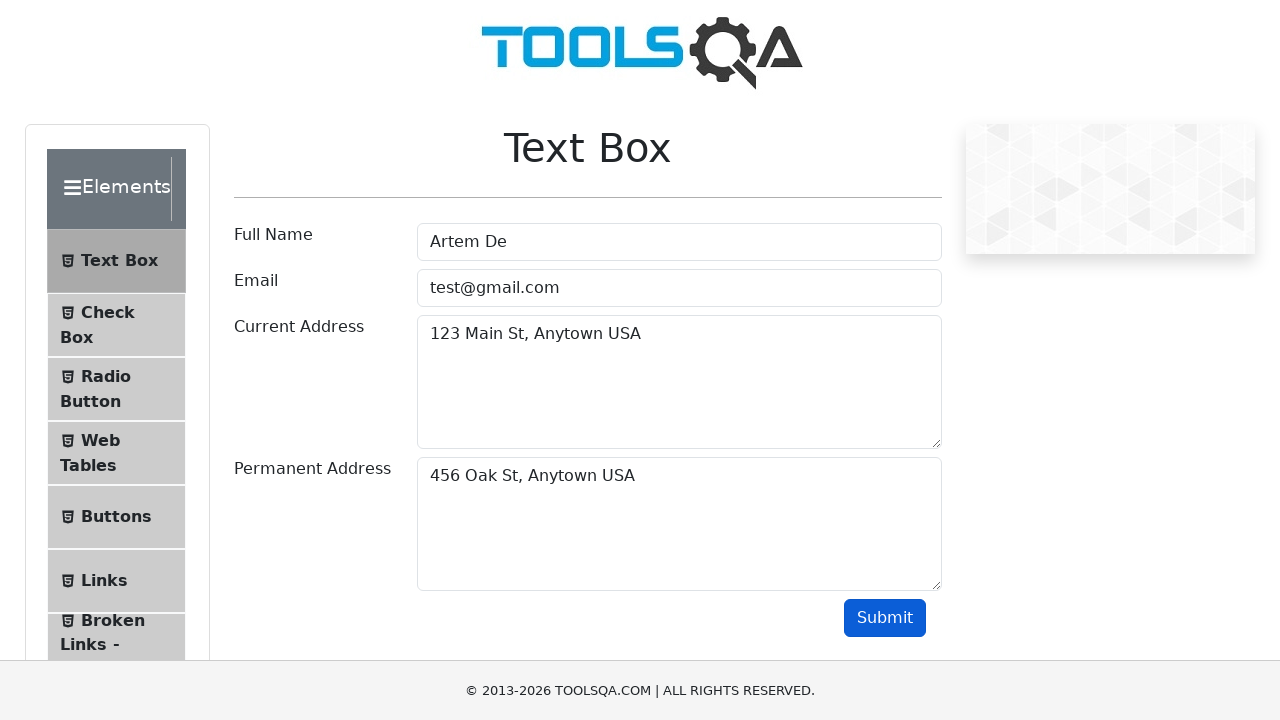

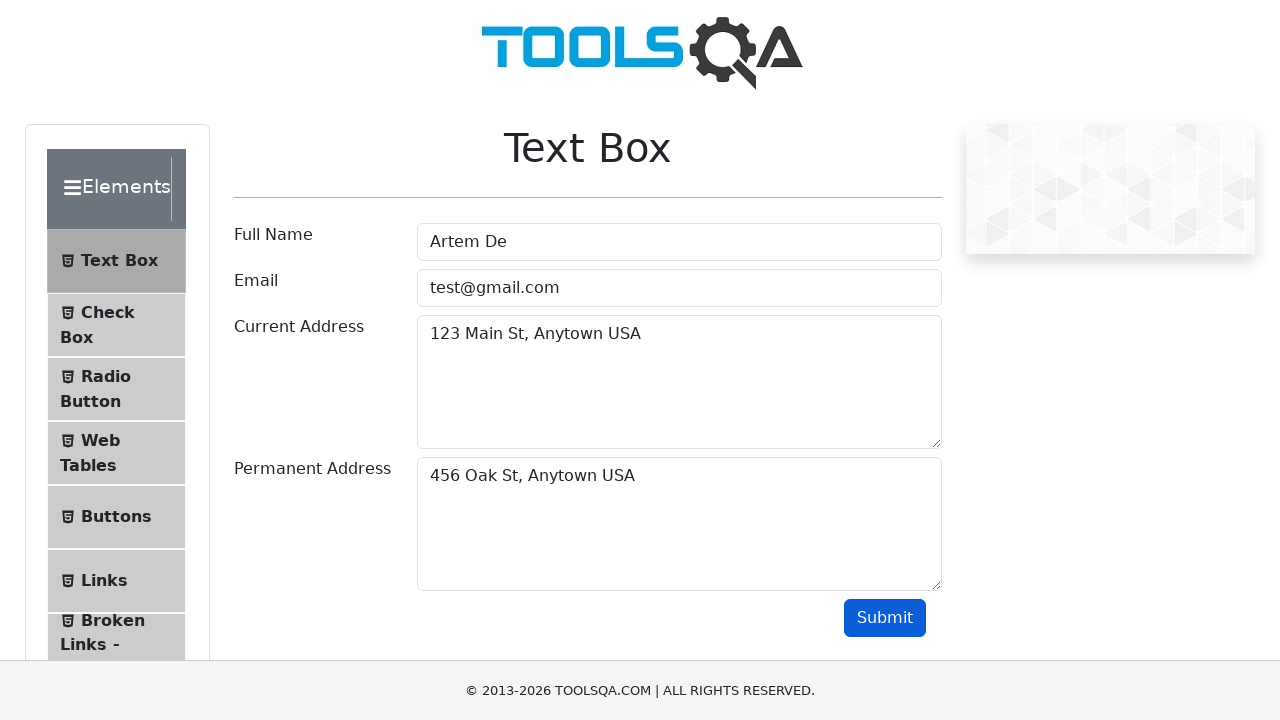